Tests that the text input field is cleared after adding a todo item

Starting URL: https://demo.playwright.dev/todomvc

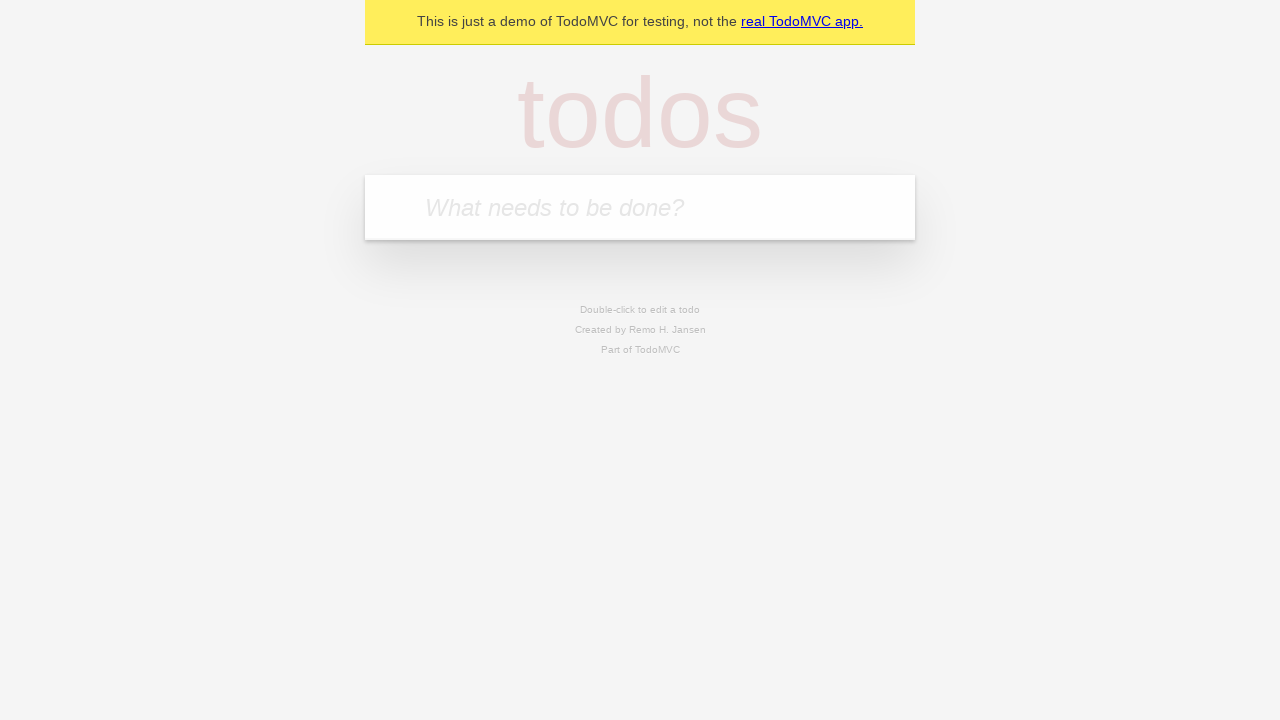

Filled todo input field with 'buy some cheese' on .new-todo
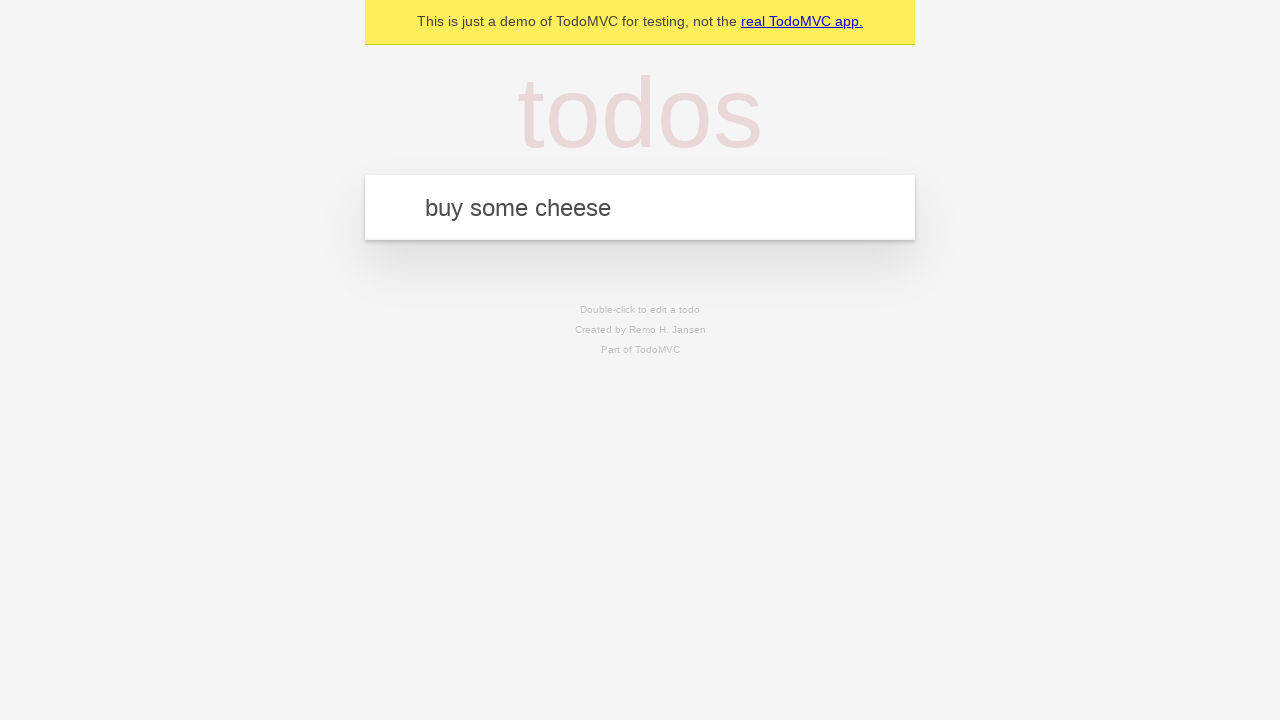

Pressed Enter to add the todo item on .new-todo
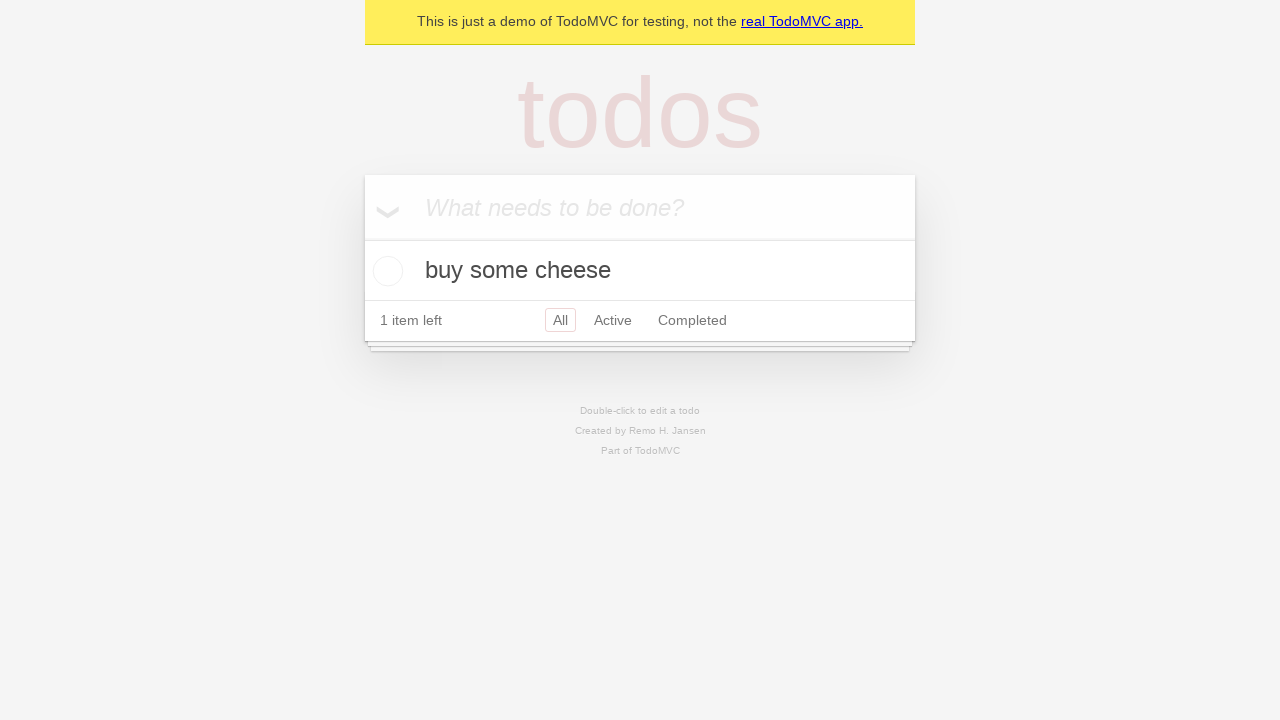

Todo item appeared in the list
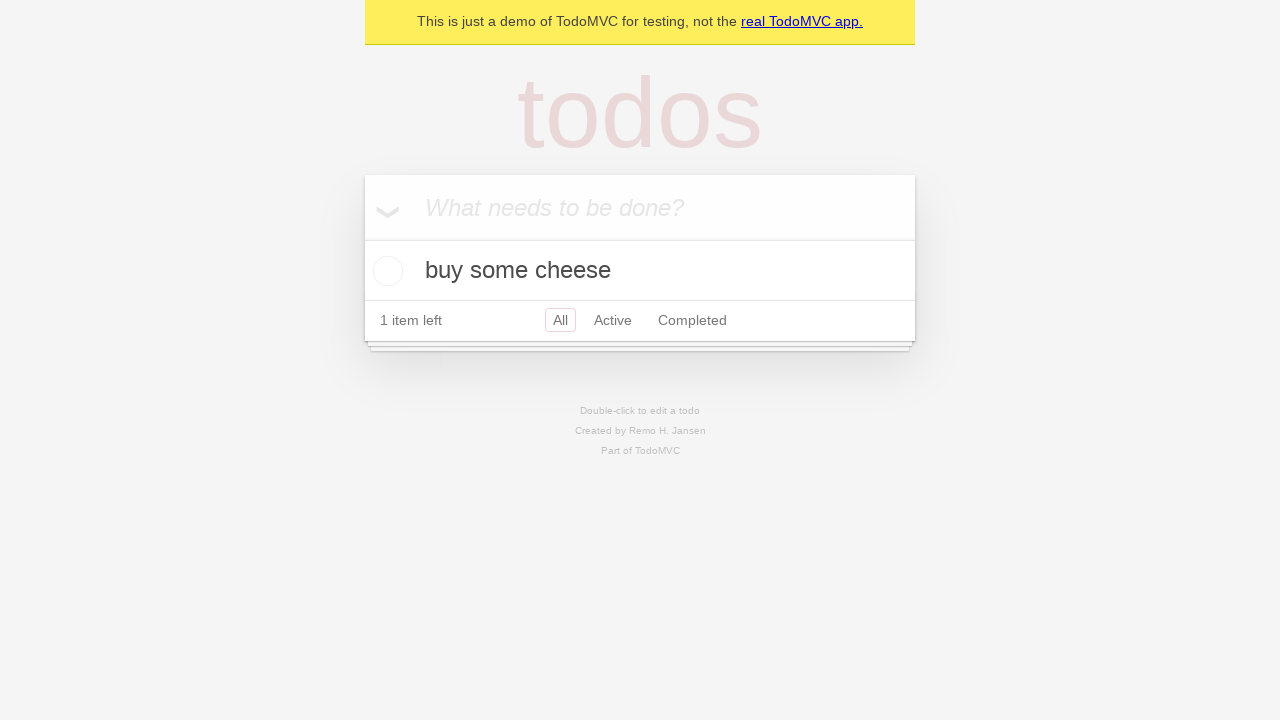

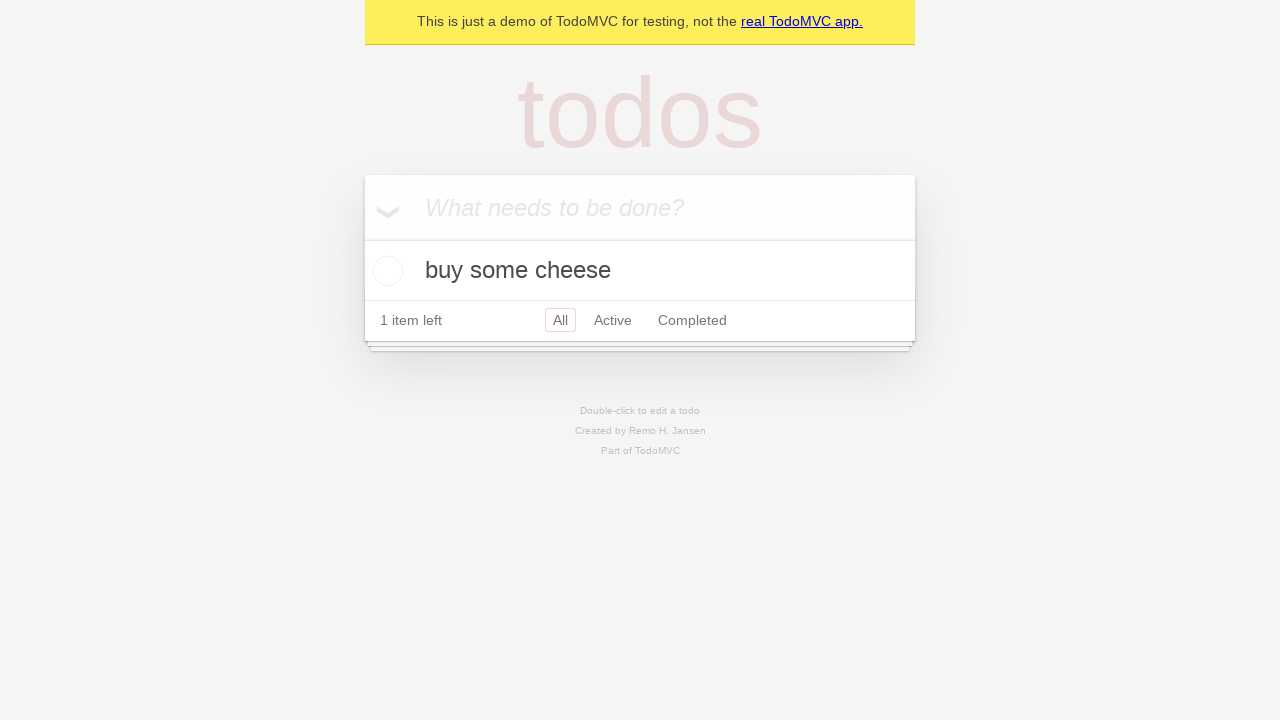